Tests navigation to the registration page by clicking the "New User Register Here" link and verifying the page loads correctly

Starting URL: https://adactinhotelapp.com/

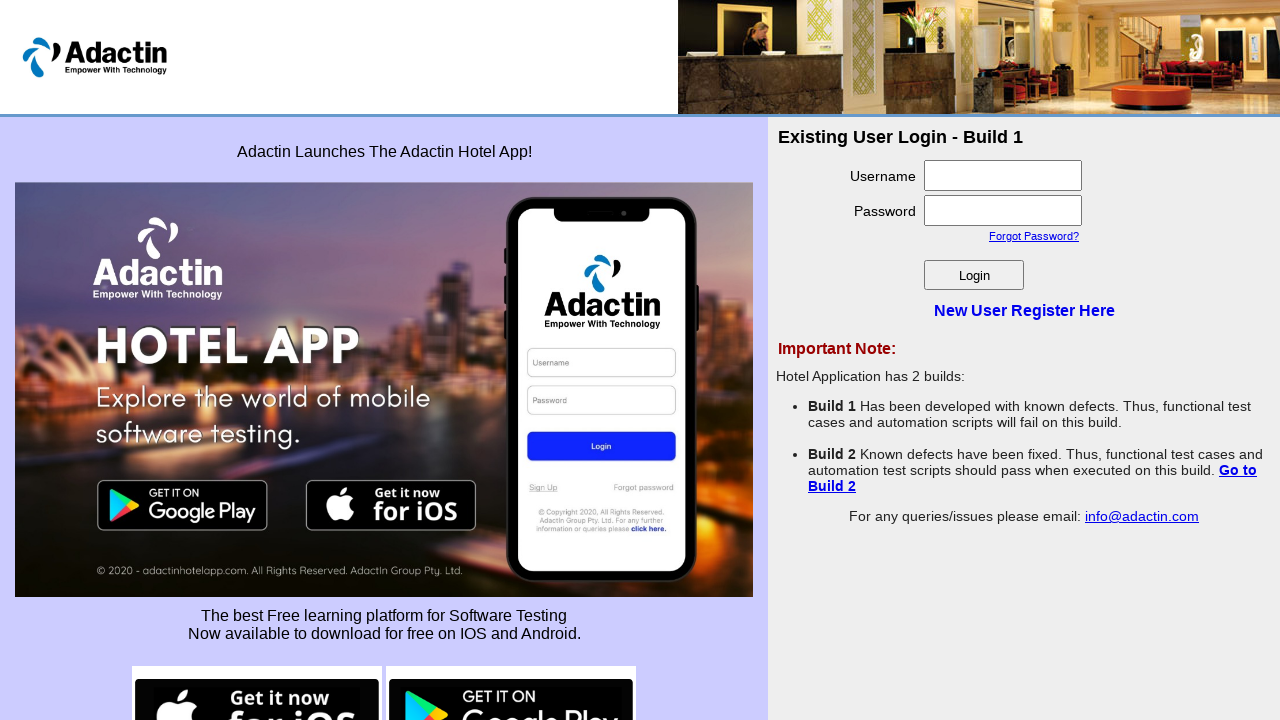

Clicked 'New User Register Here' link at (1024, 310) on text=New User Register Here
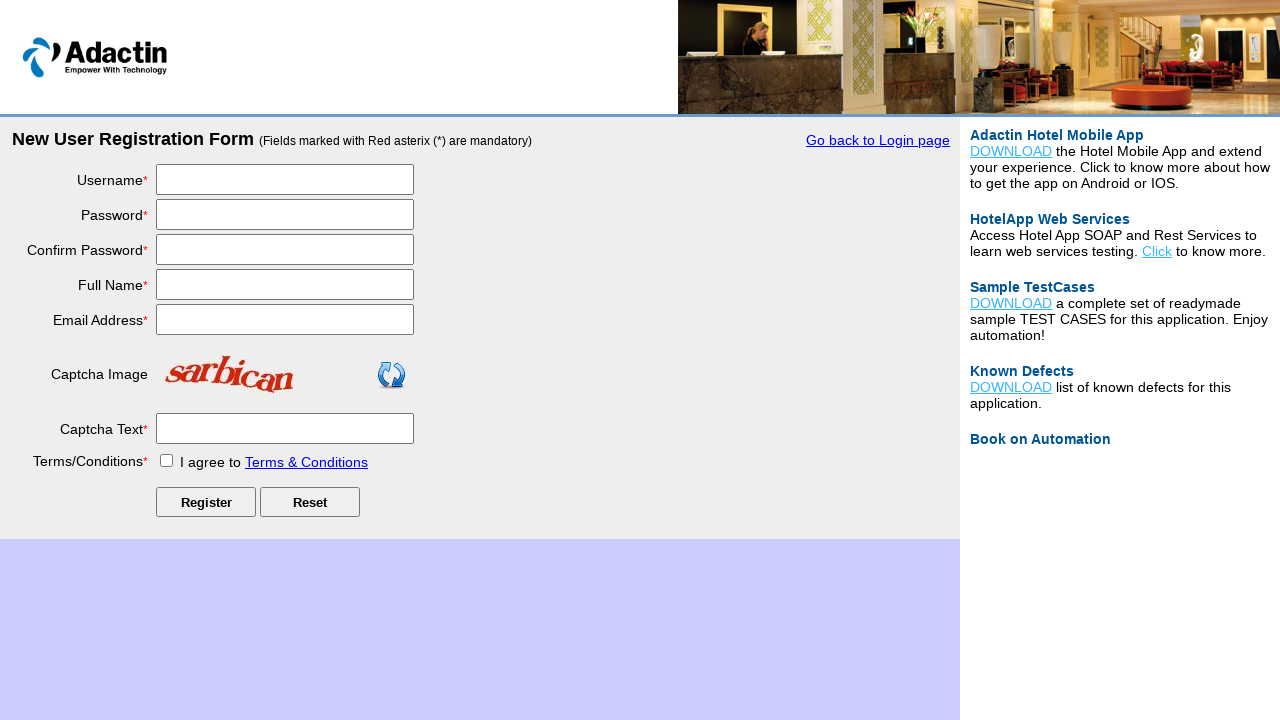

Registration page loaded - login_title element appeared
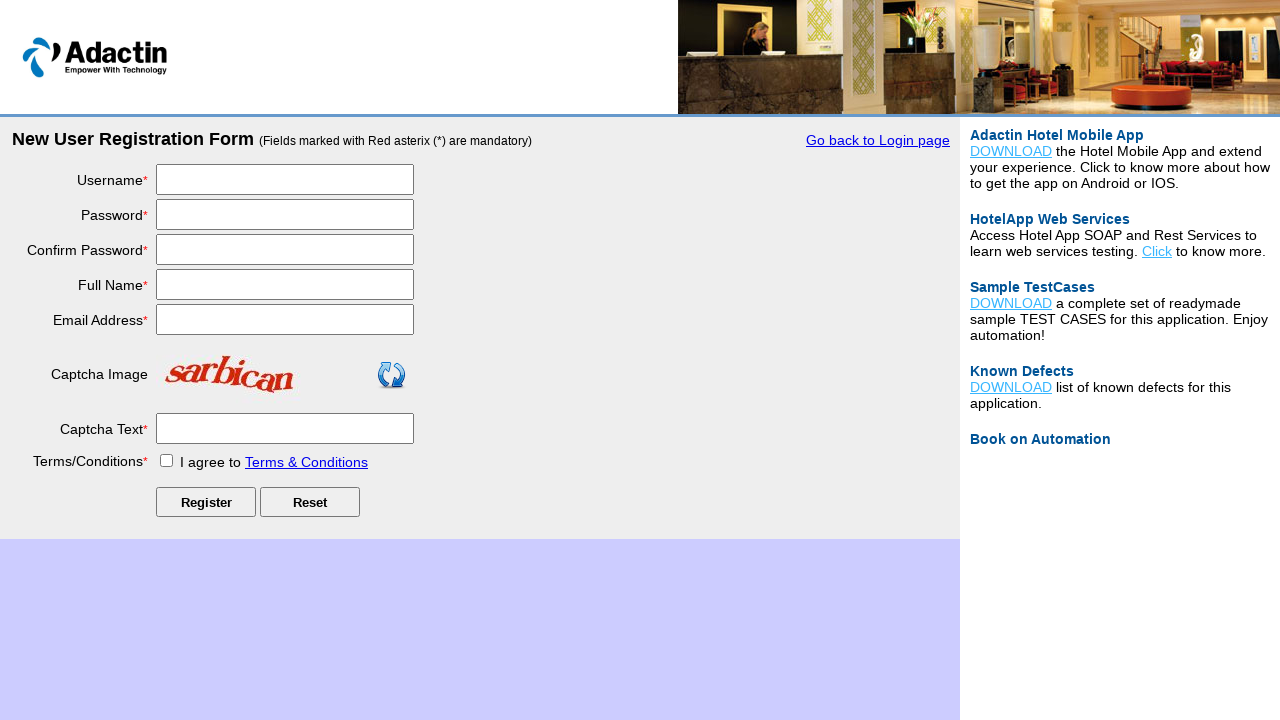

Verified page has a title
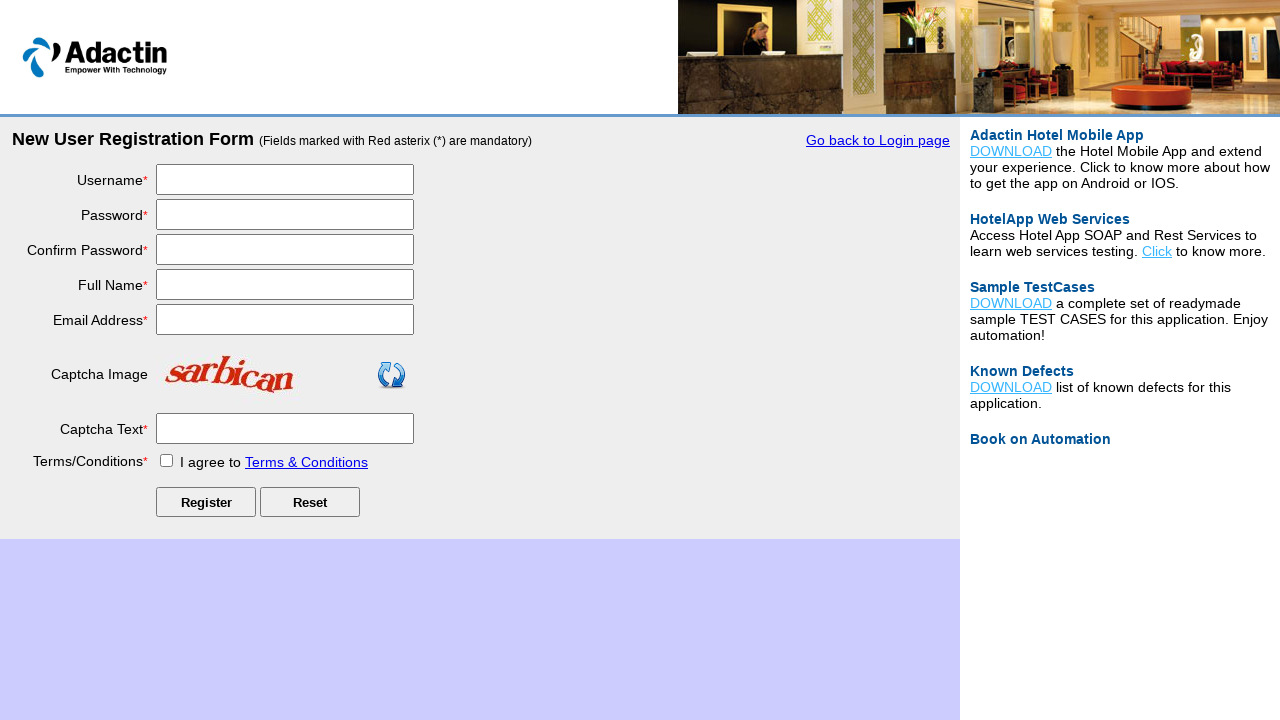

Verified URL contains 'Register' or 'register'
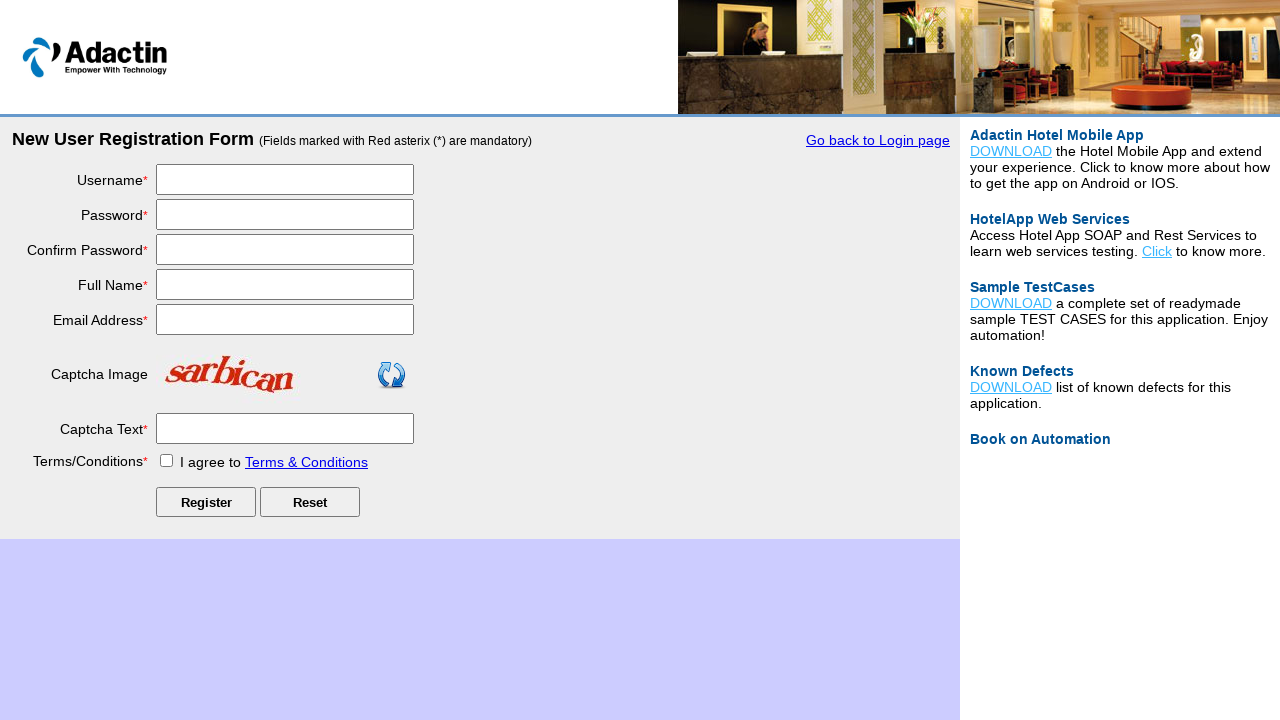

Verified login_title element is visible
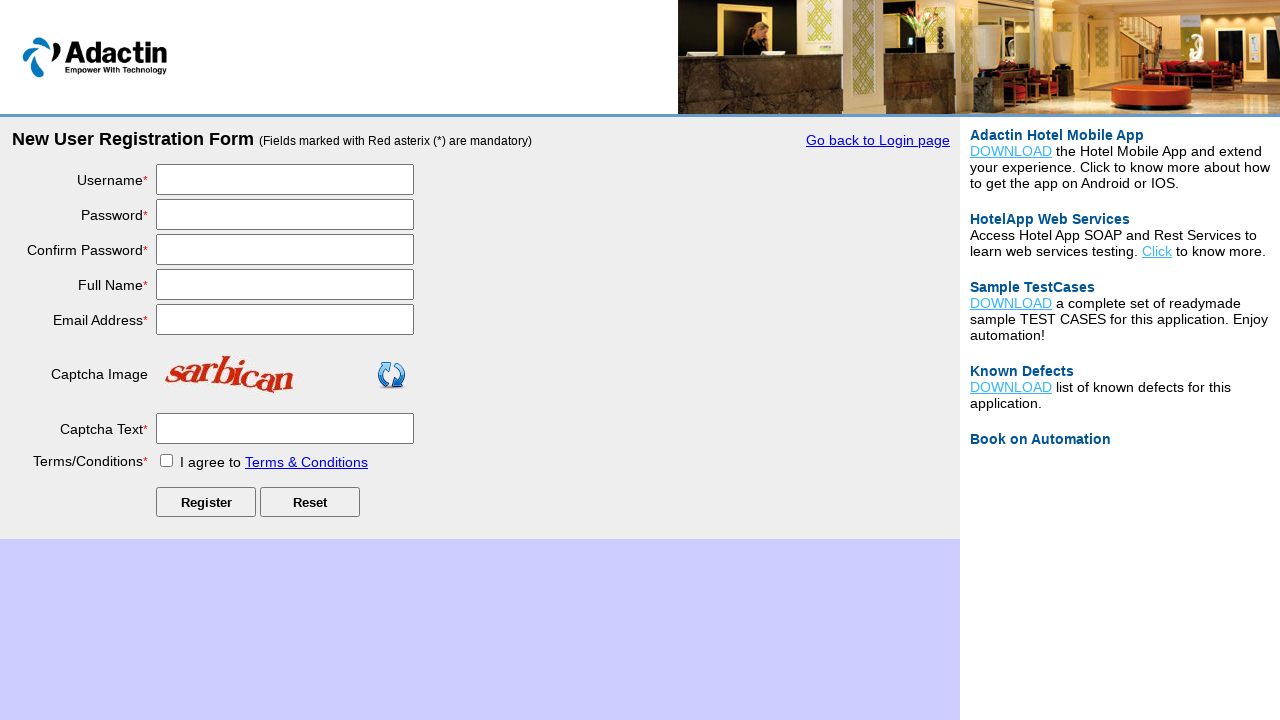

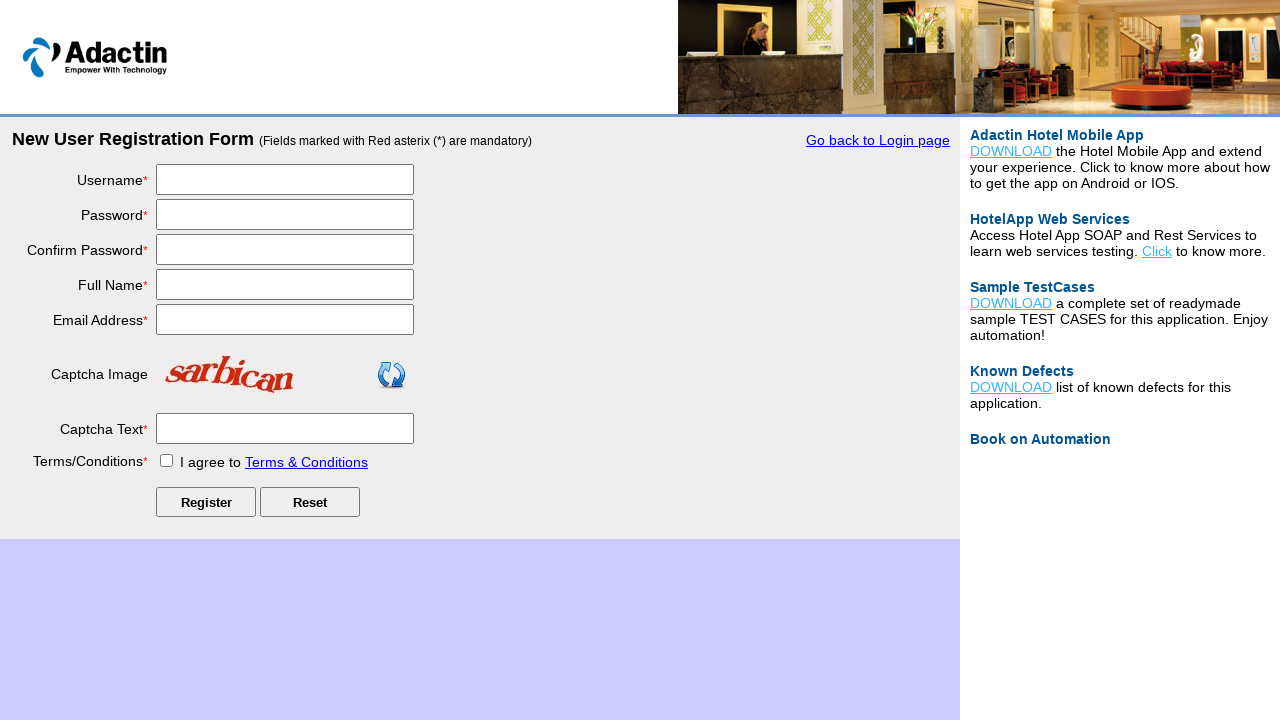